Tests table sorting functionality by clicking a column header to sort, then navigates through paginated results using the Next button to find a specific item containing "Rice".

Starting URL: https://rahulshettyacademy.com/seleniumPractise/#/offers

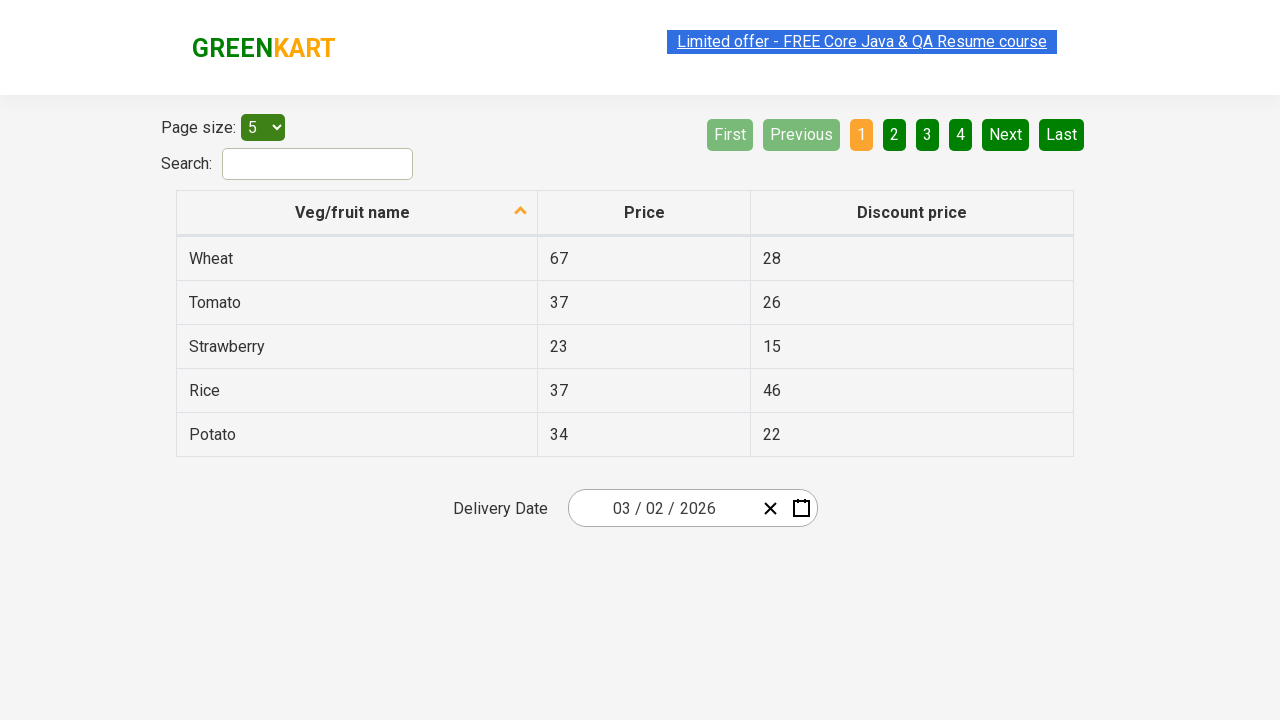

Clicked first column header to sort table at (357, 213) on xpath=//tr/th[1]
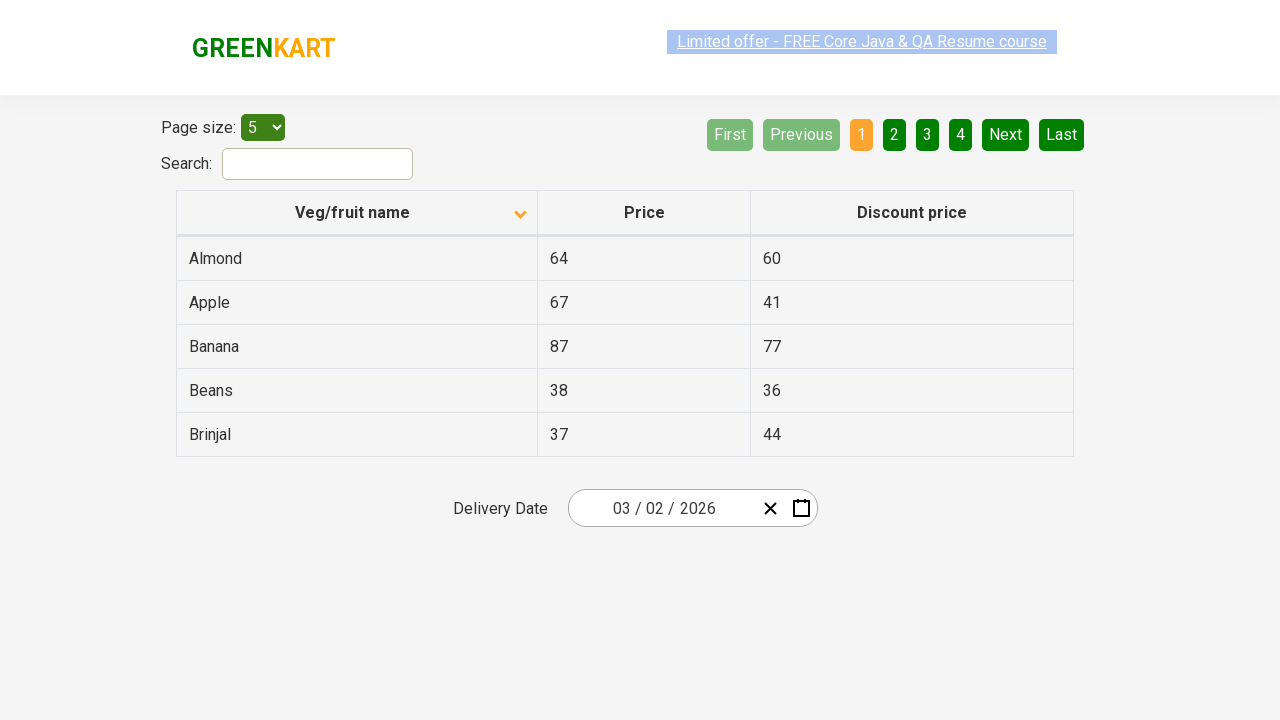

Table rows loaded and visible
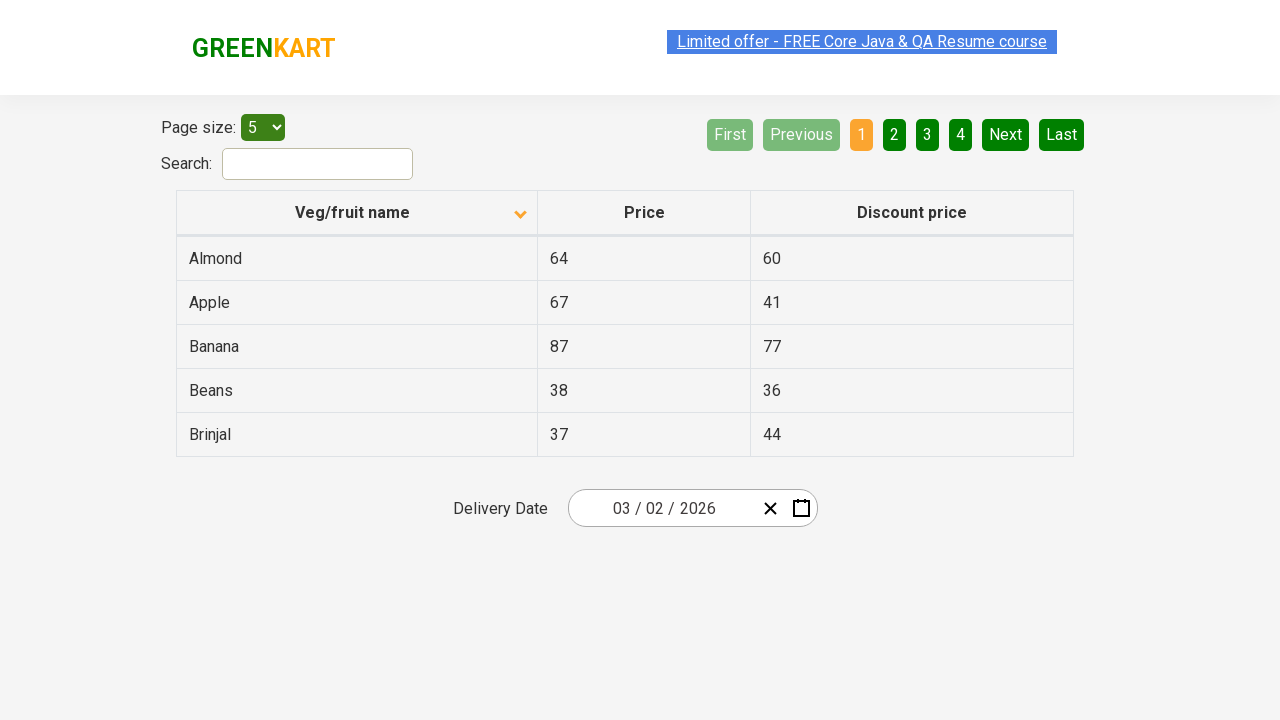

Retrieved all items from first column
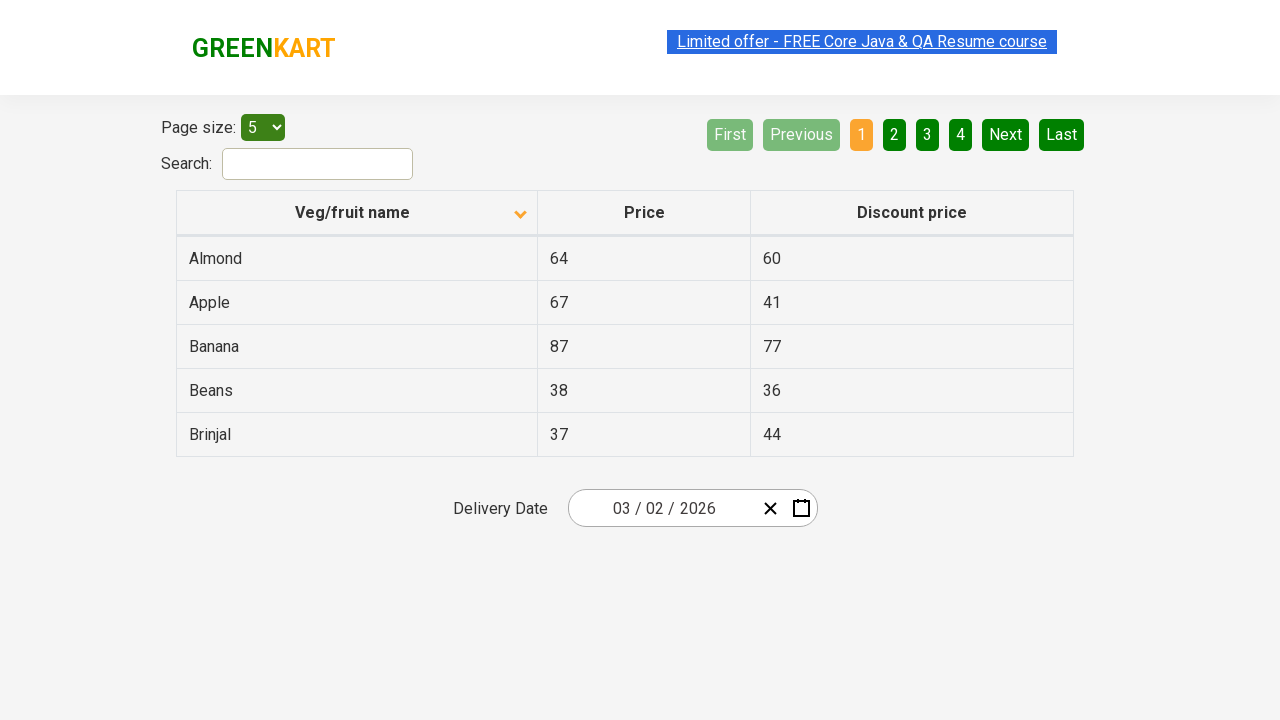

Verified table is sorted correctly
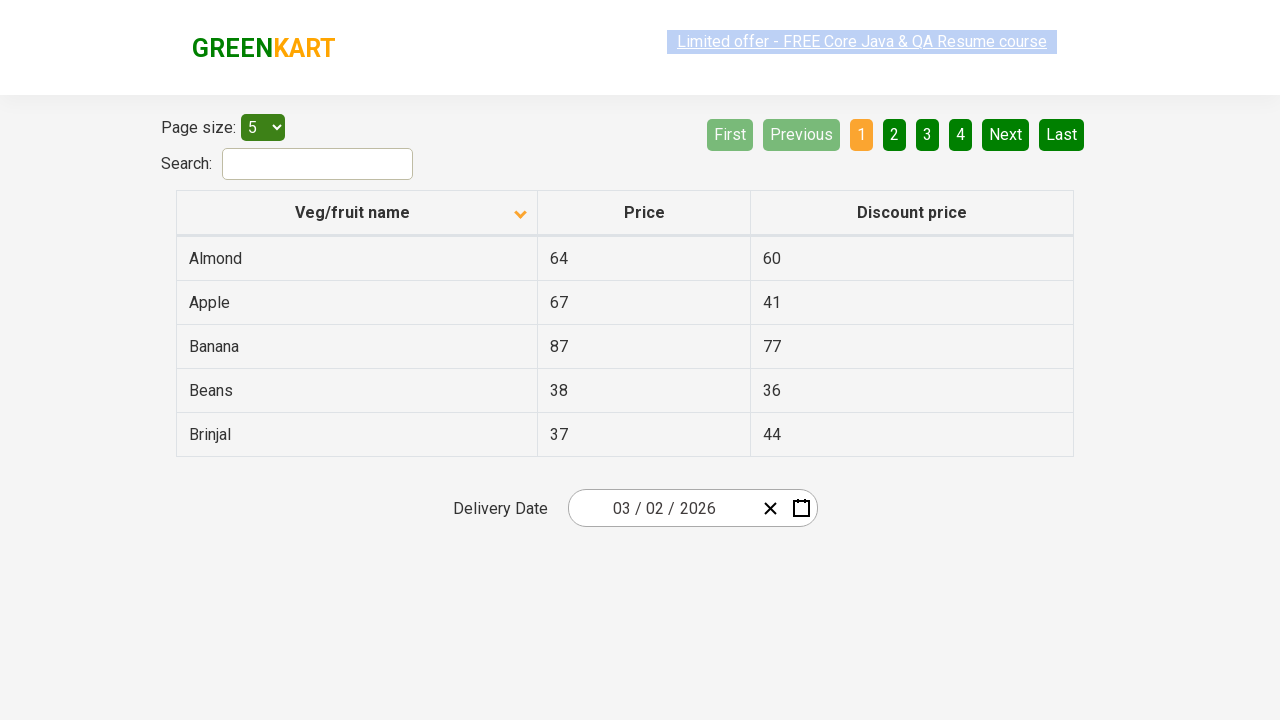

Retrieved items from page 1 first column
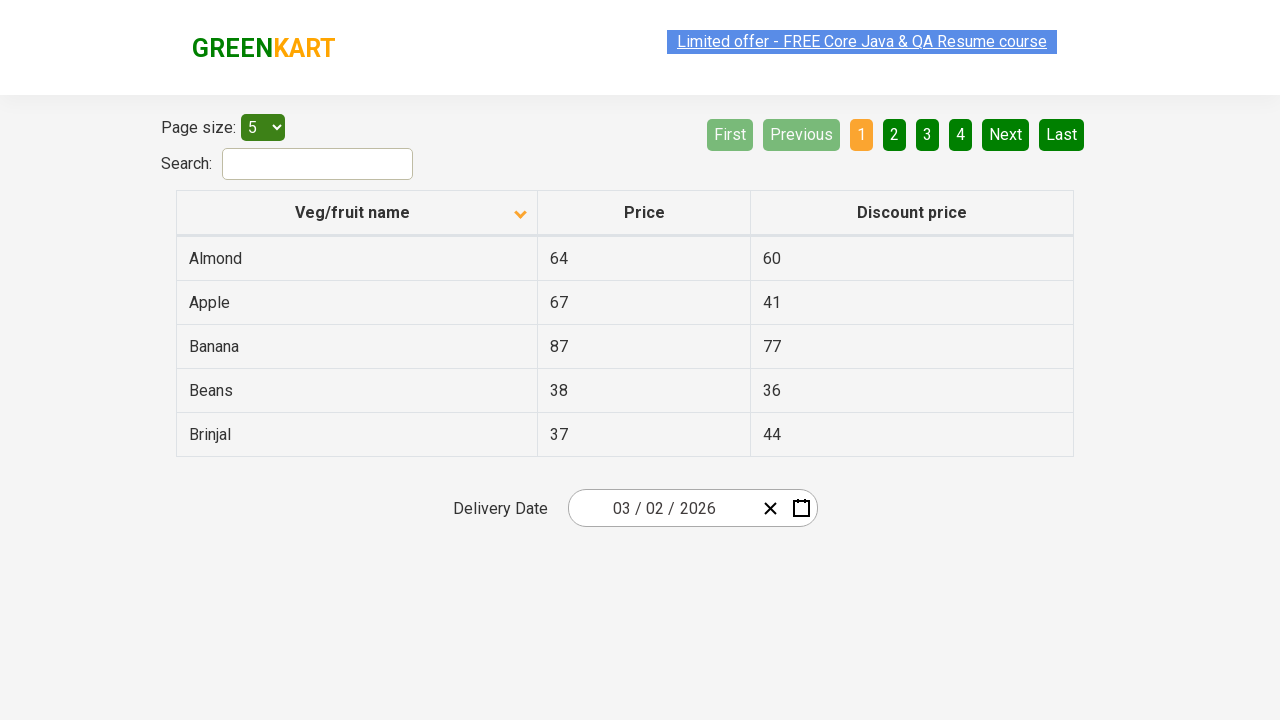

Clicked Next button to navigate to page 2 at (1006, 134) on [aria-label='Next']
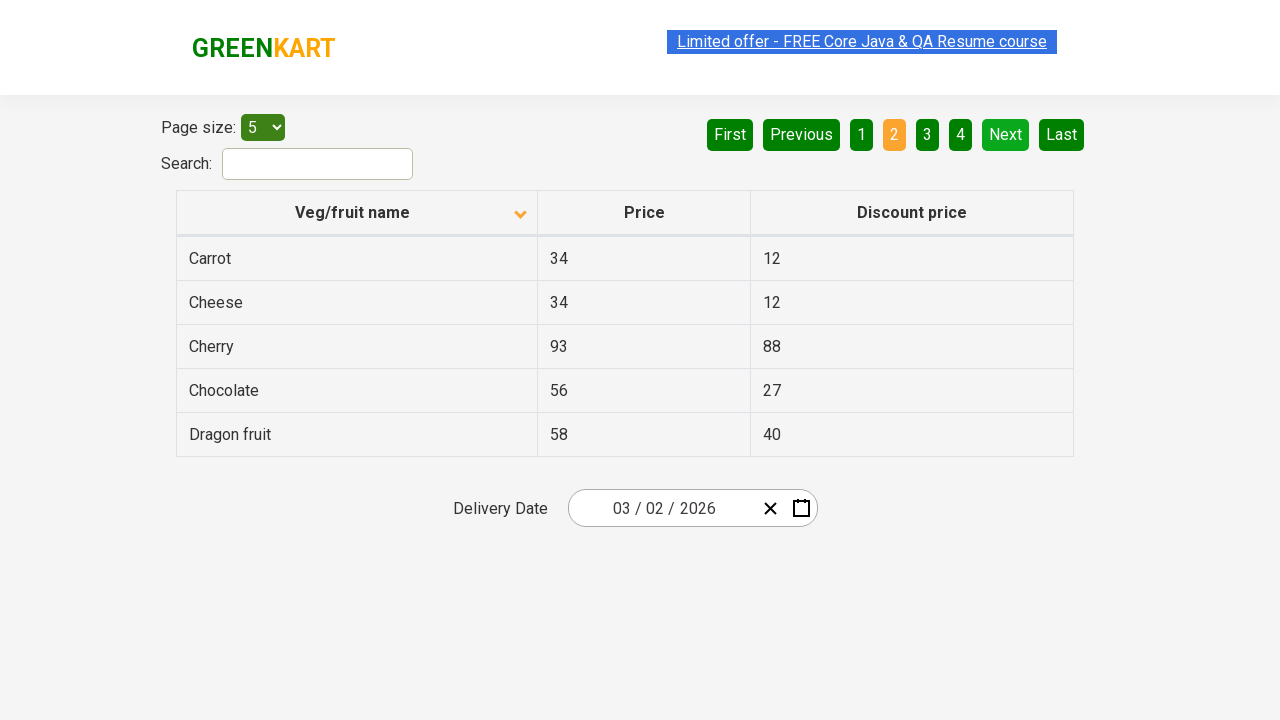

Waited for page transition to complete
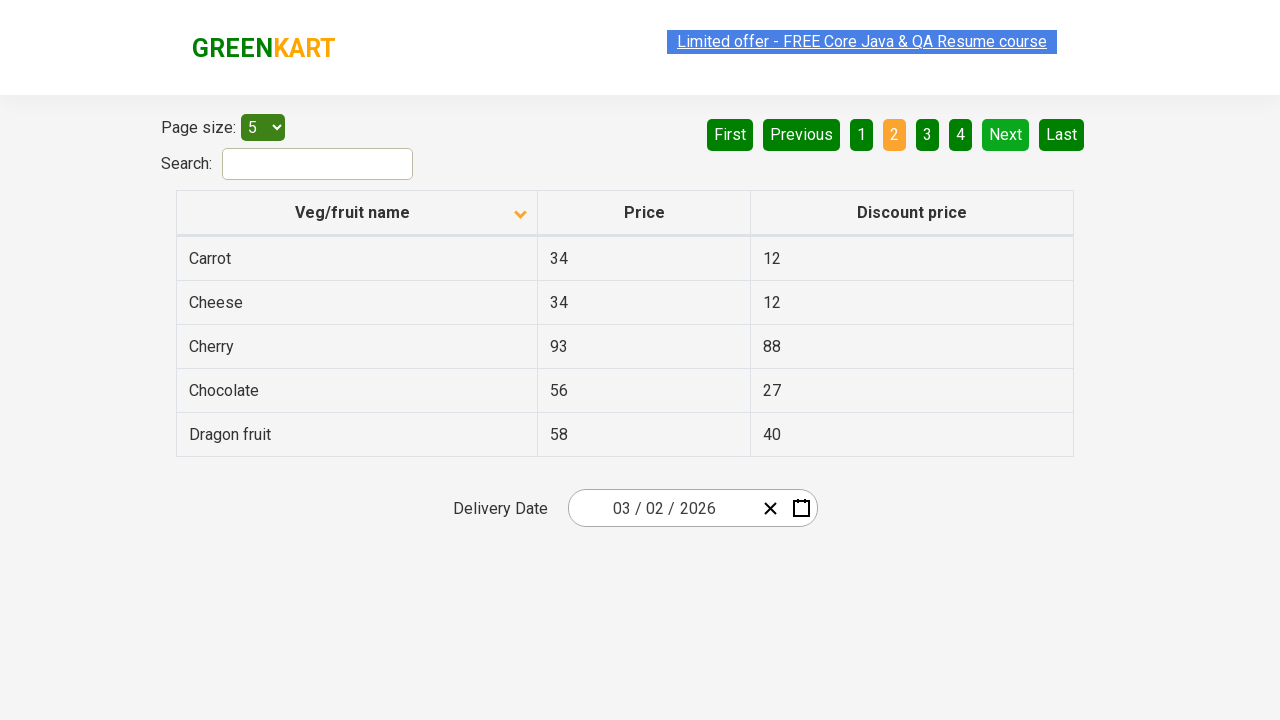

Retrieved items from page 2 first column
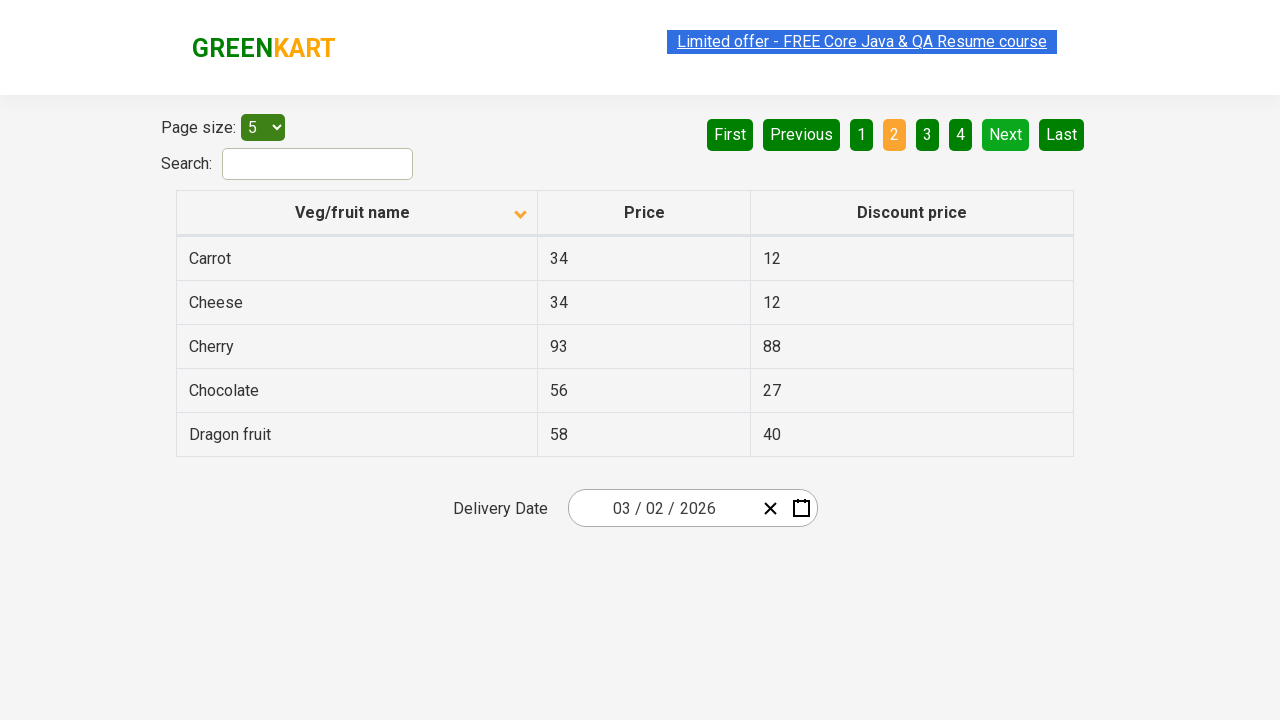

Clicked Next button to navigate to page 3 at (1006, 134) on [aria-label='Next']
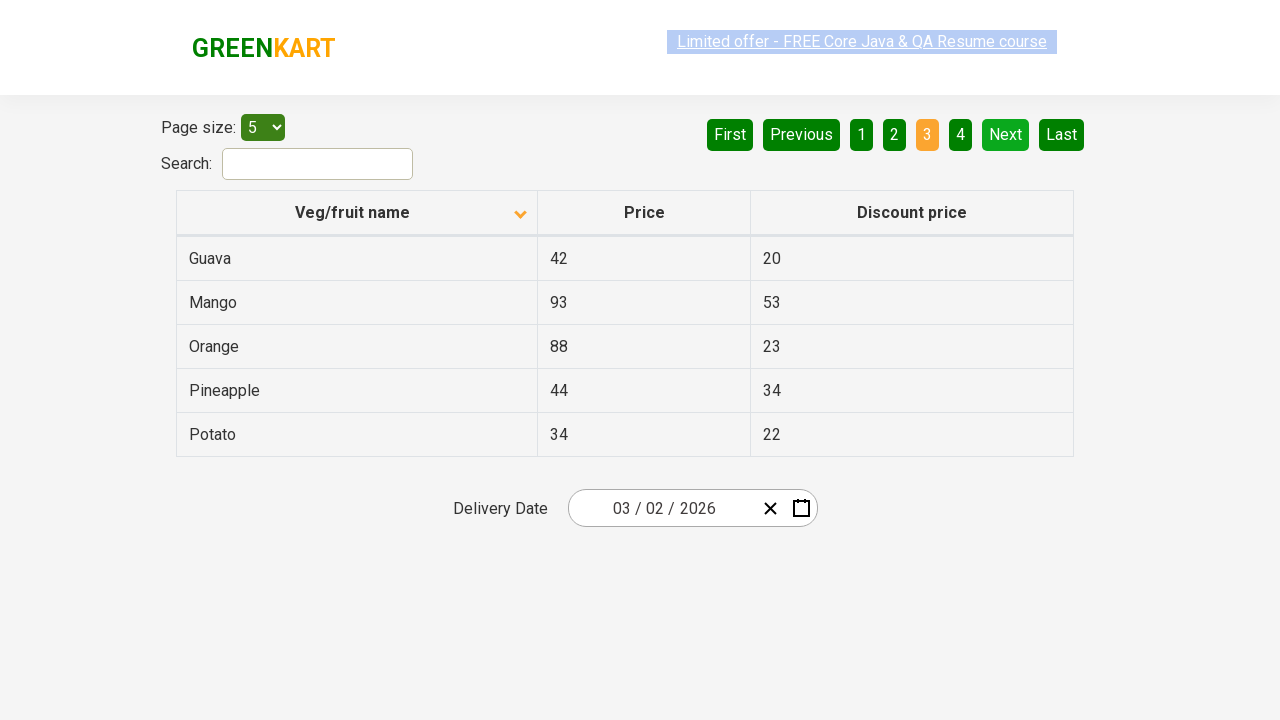

Waited for page transition to complete
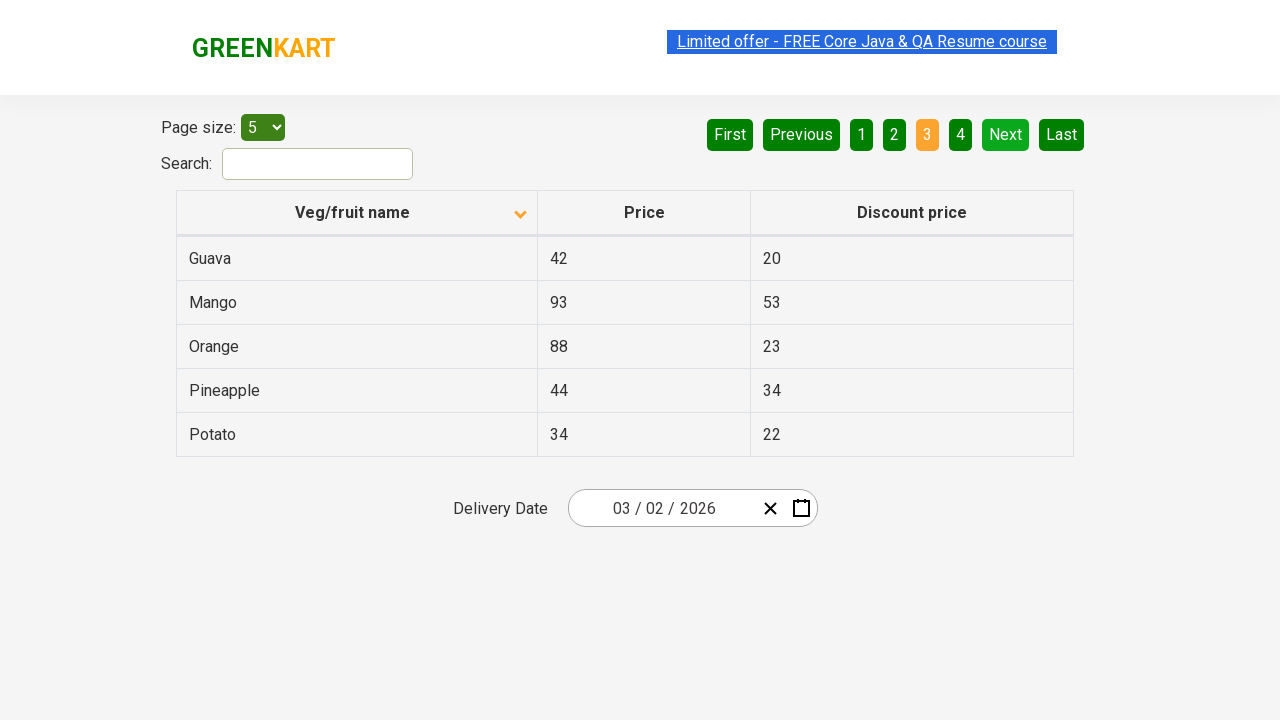

Retrieved items from page 3 first column
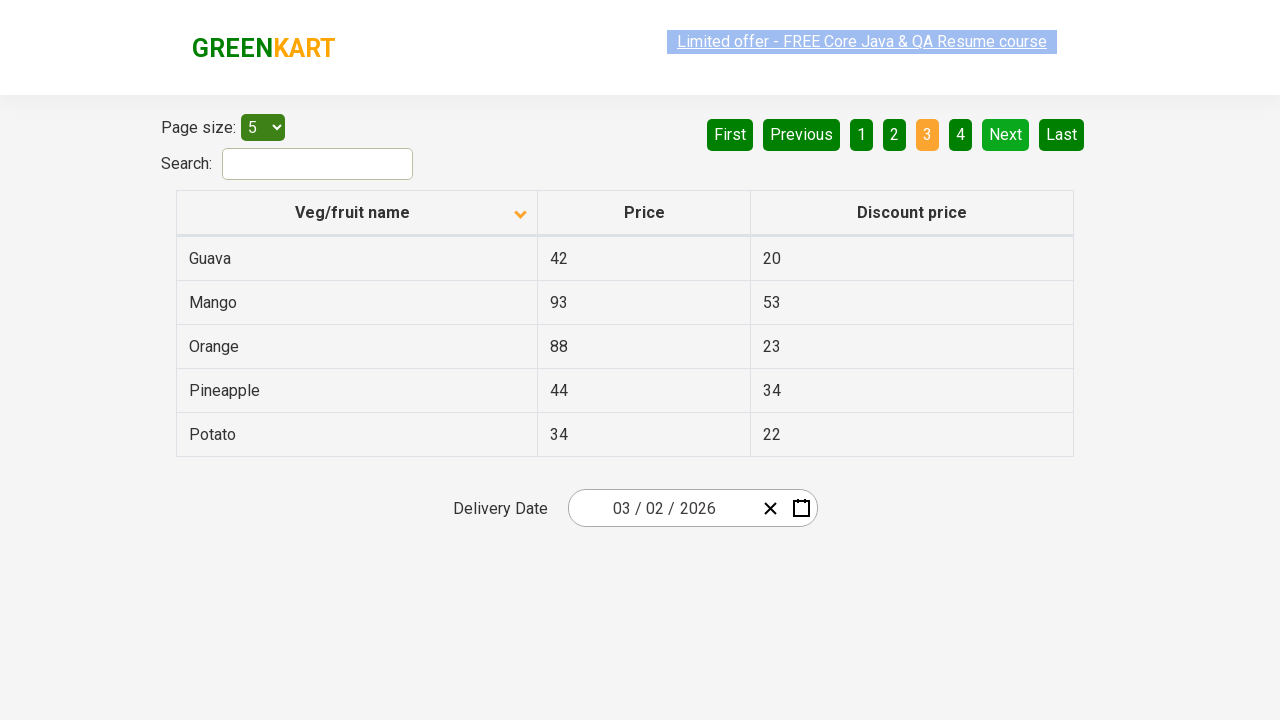

Clicked Next button to navigate to page 4 at (1006, 134) on [aria-label='Next']
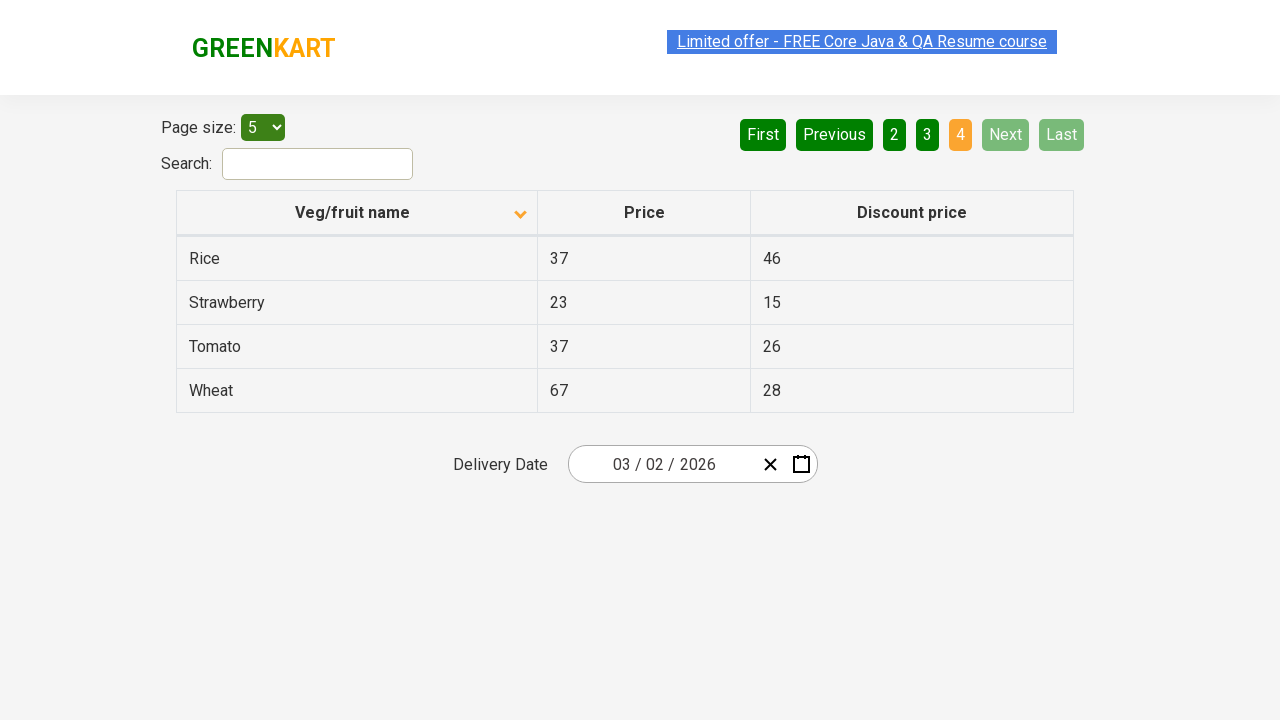

Waited for page transition to complete
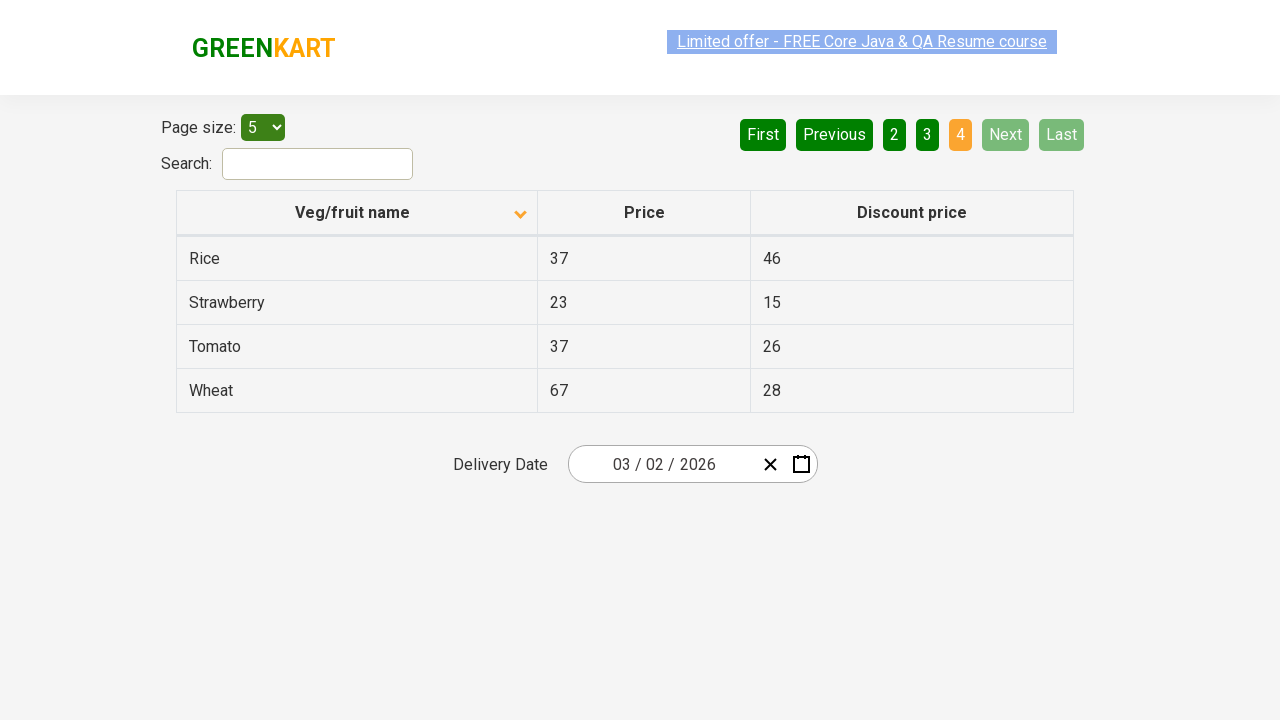

Retrieved items from page 4 first column
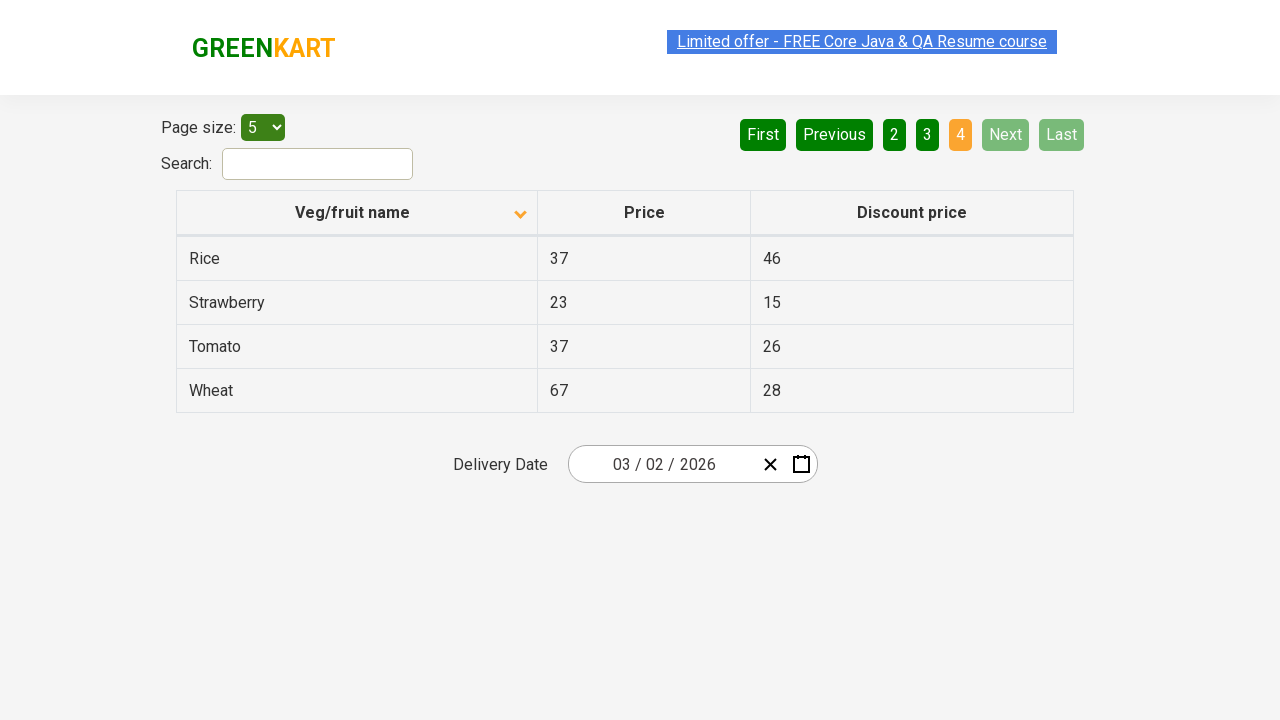

Found item containing 'Rice' on current page
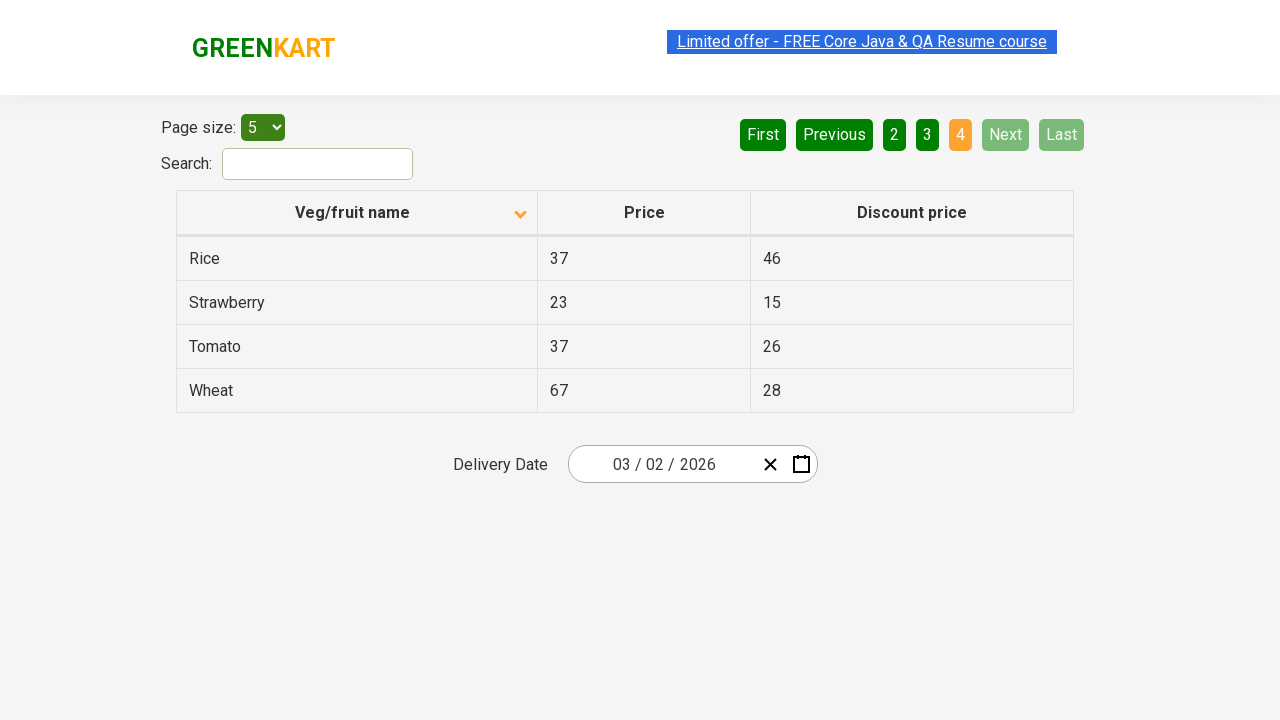

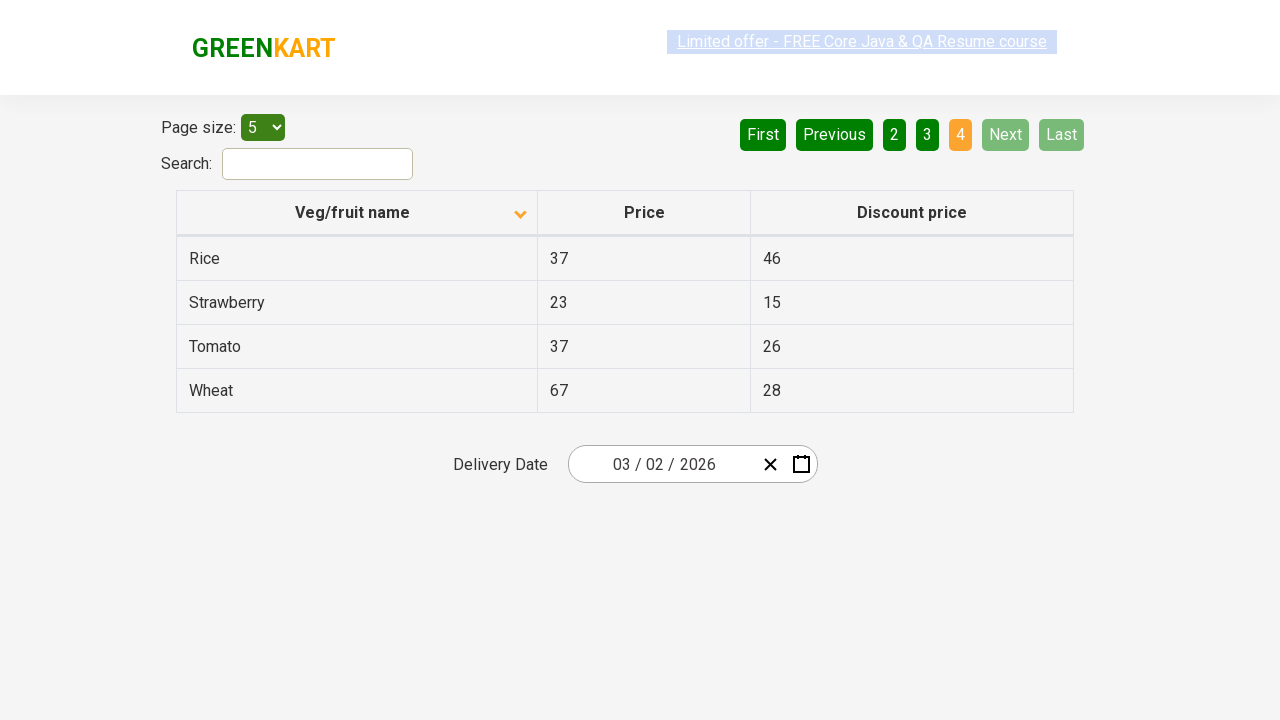